Tests the GreenKart e-commerce site by searching for a product on the landing page, then navigating to the Top Deals page in a new window and verifying the same product appears there with matching name.

Starting URL: https://rahulshettyacademy.com/seleniumPractise/#/

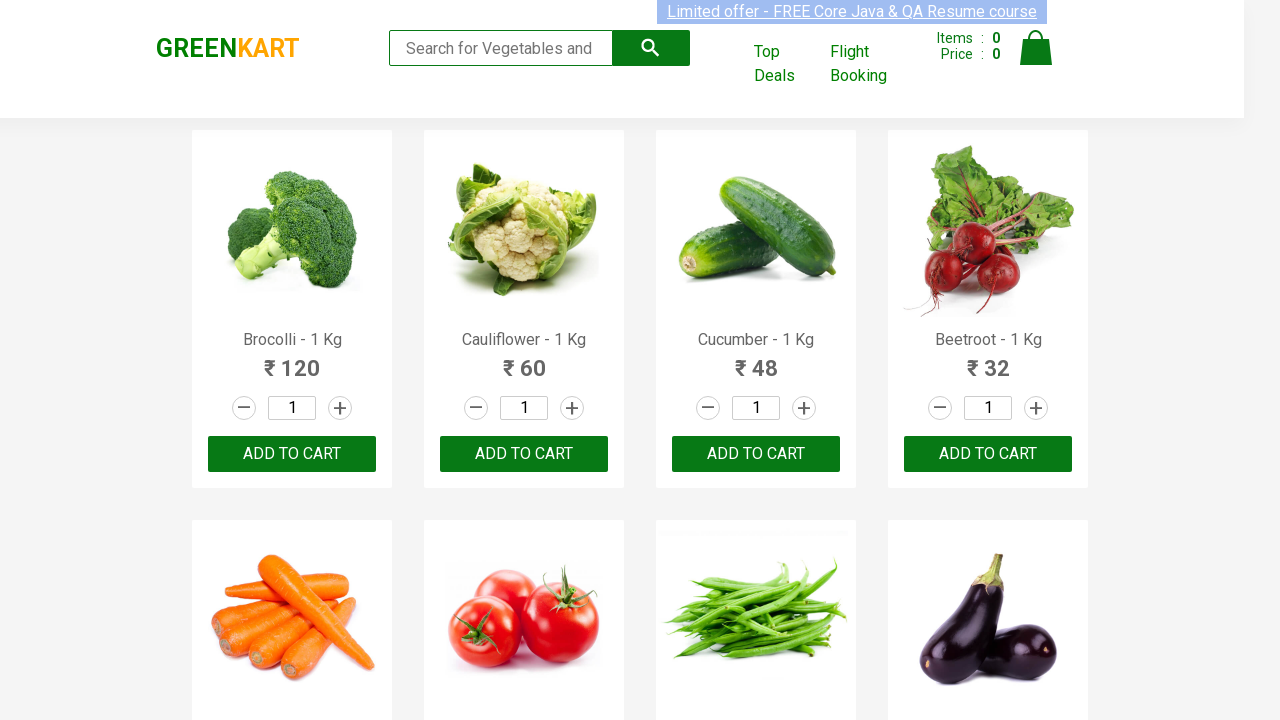

Filled search field with 'Tom' on landing page on input[type='search']
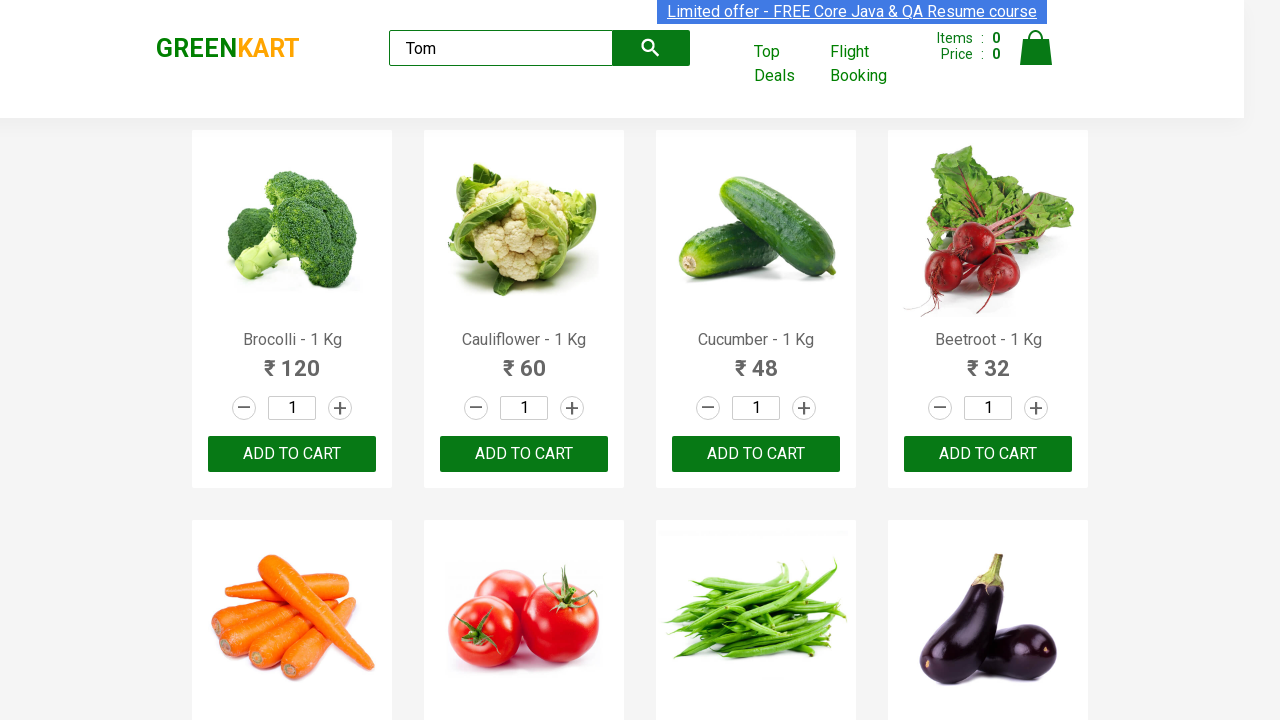

Search results loaded on landing page
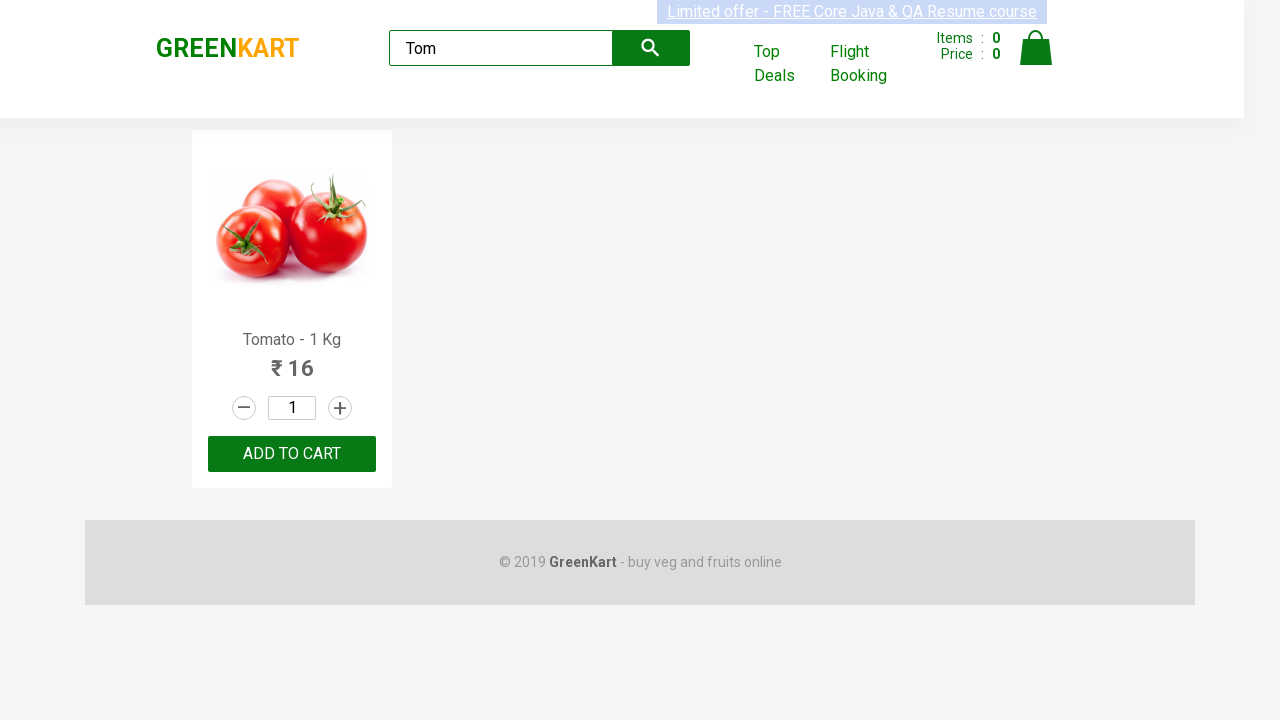

Extracted product name from landing page: 'Tomato'
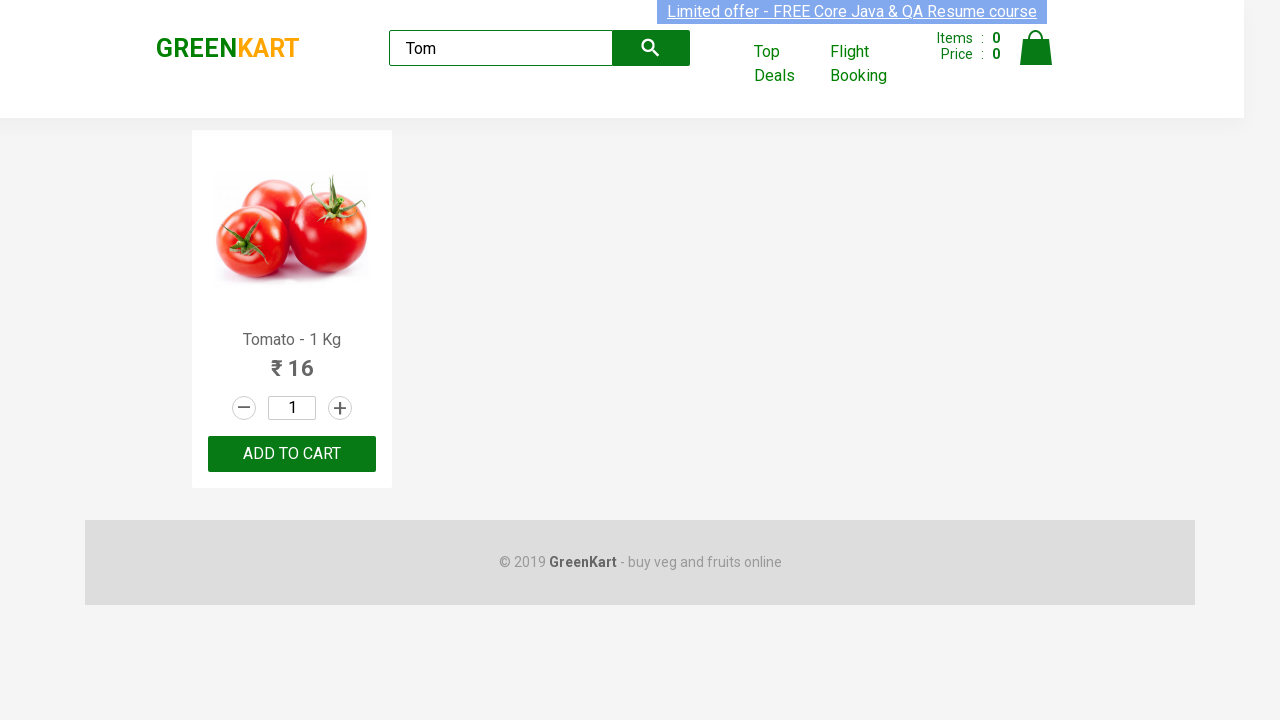

Clicked 'Top Deals' link to open new window at (787, 64) on text=Top Deals
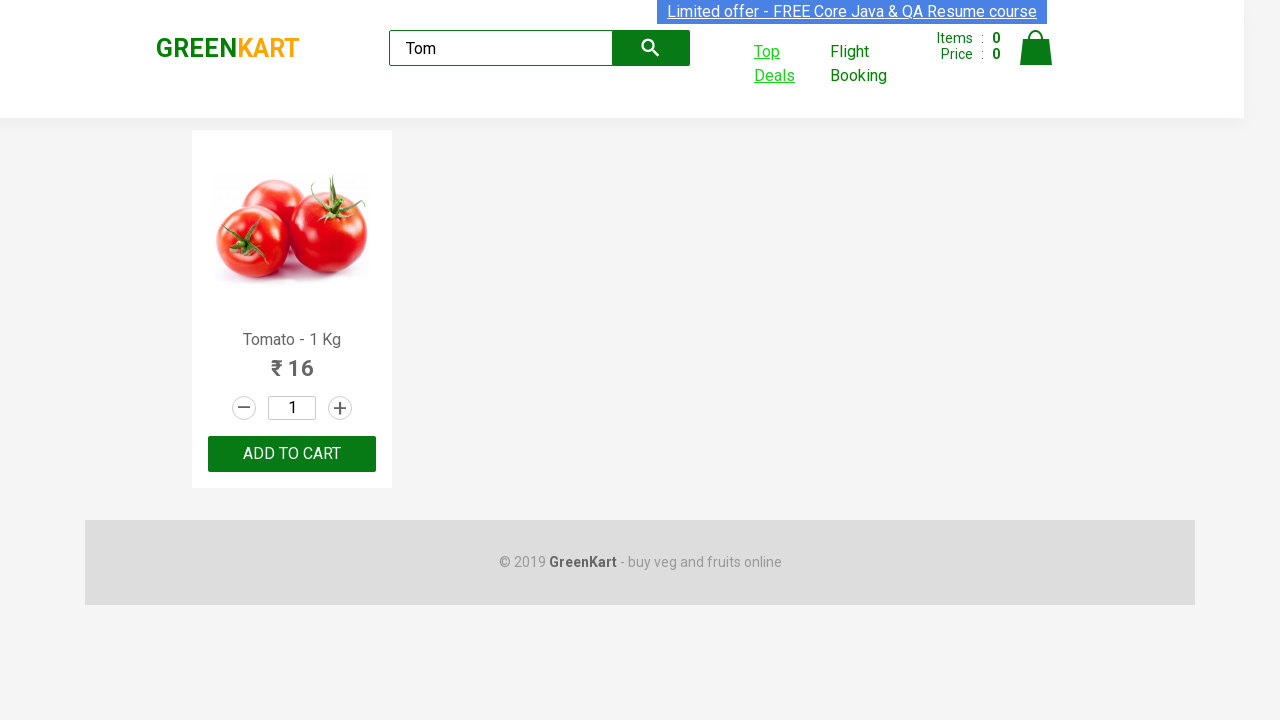

Switched to new Top Deals window
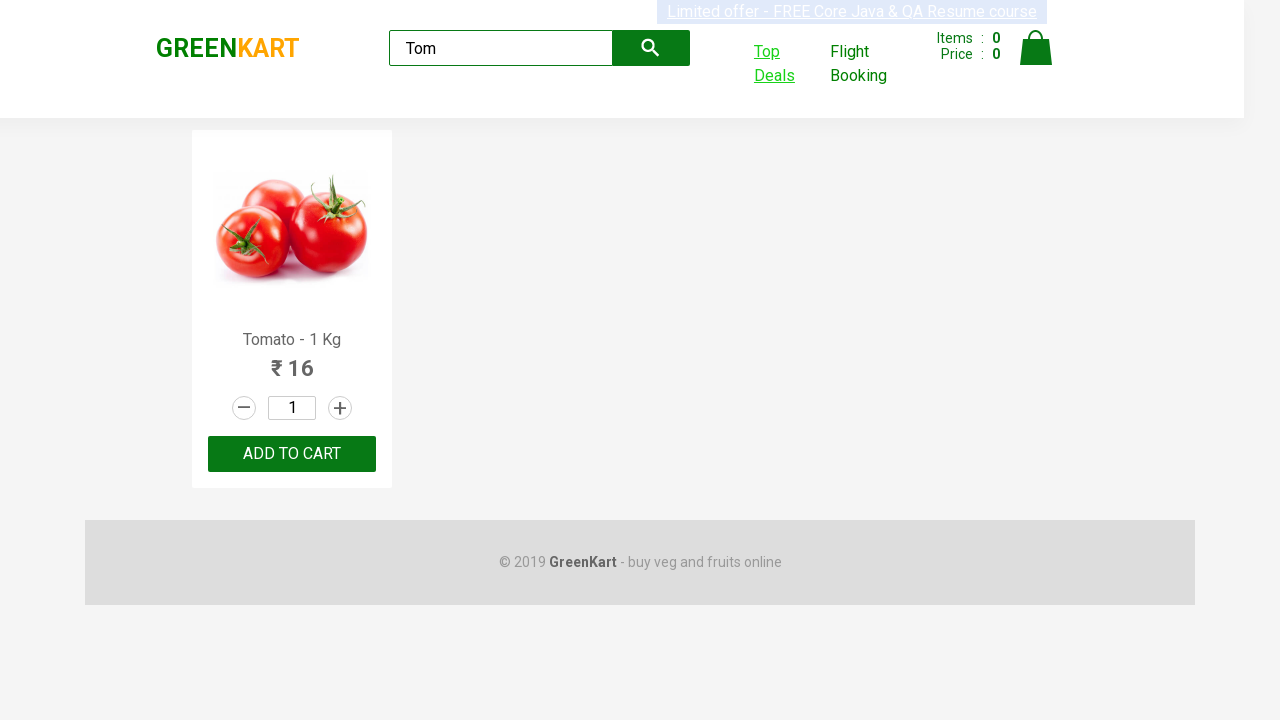

New window loaded completely
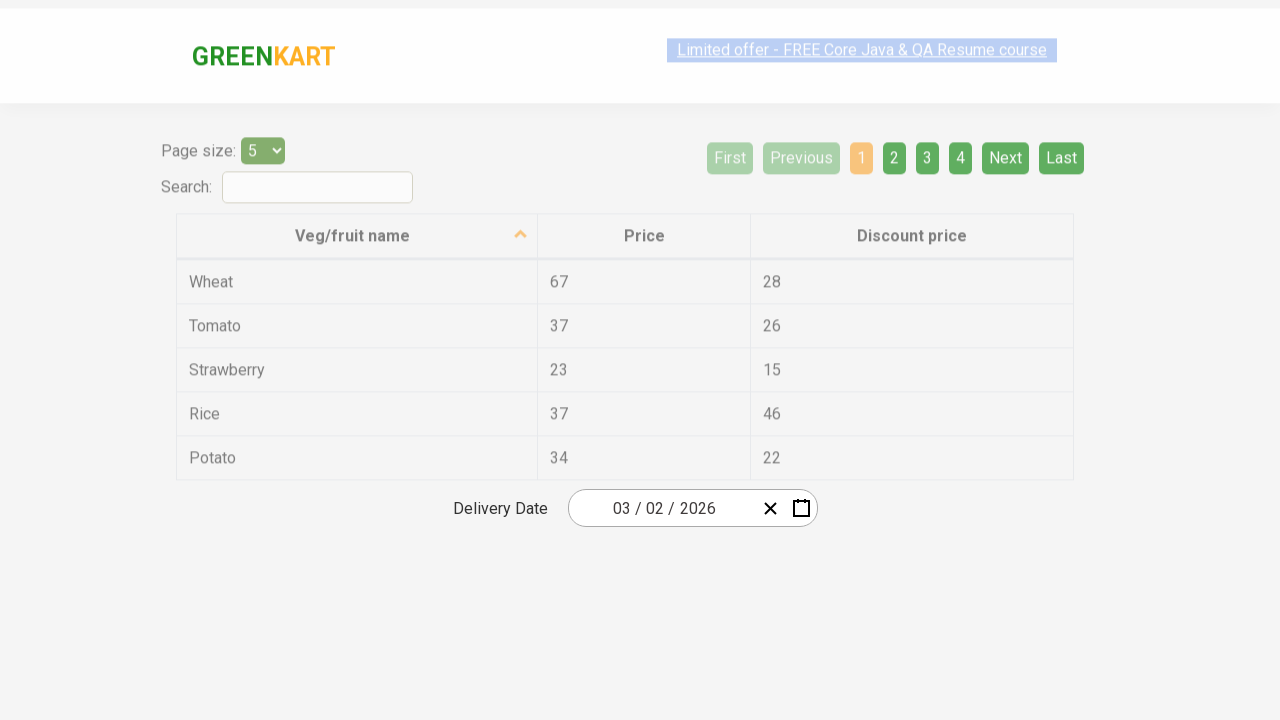

Filled search field with 'Tom' on offers page on #search-field
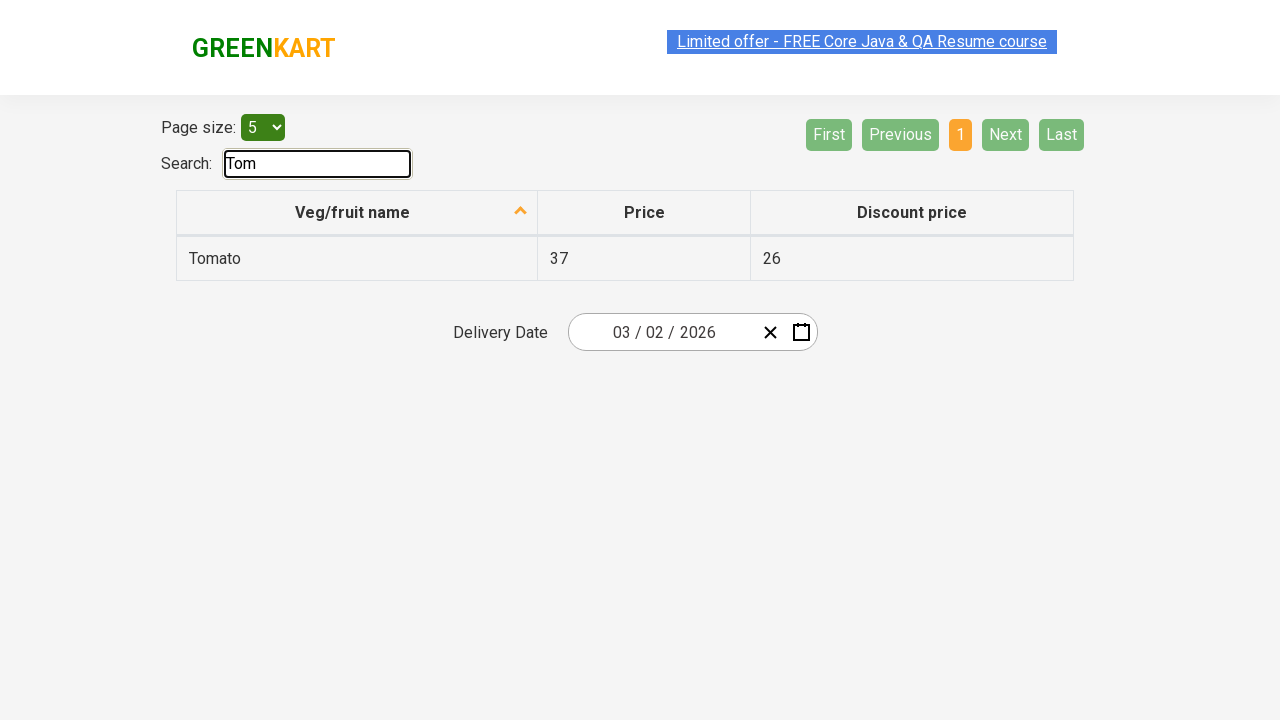

Search results loaded on offers page
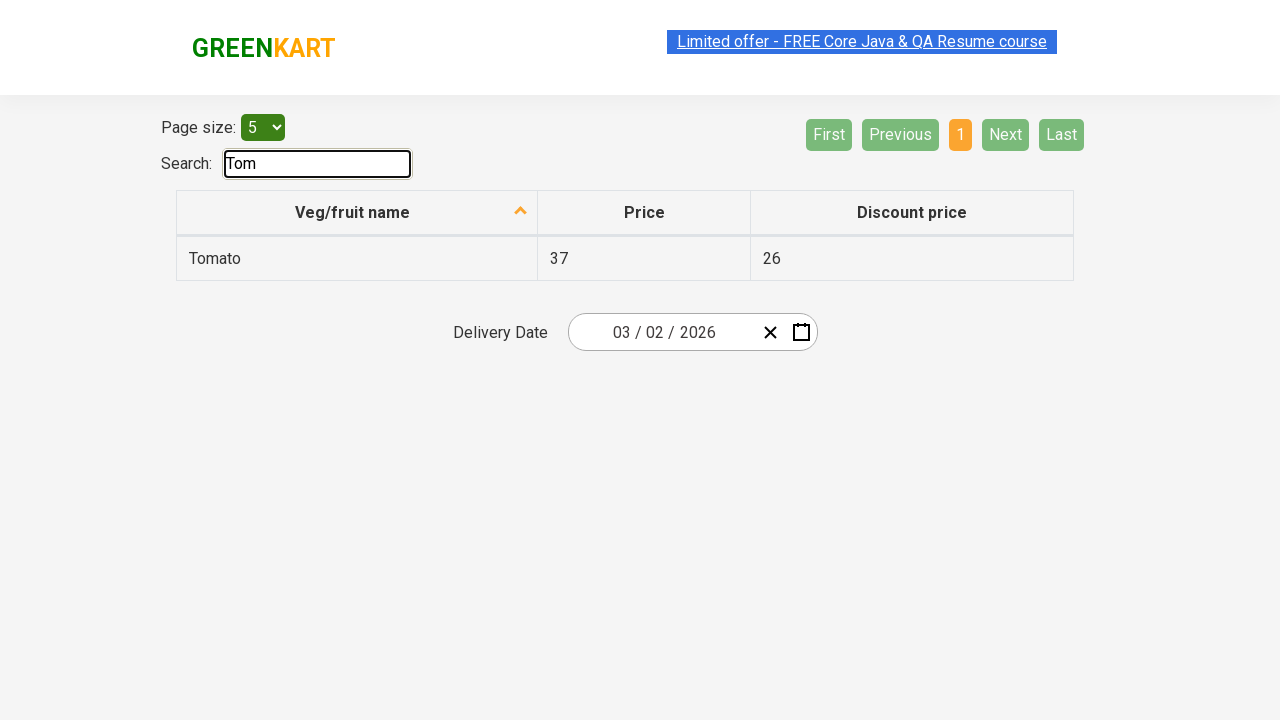

Extracted product name from offers page: 'Tomato'
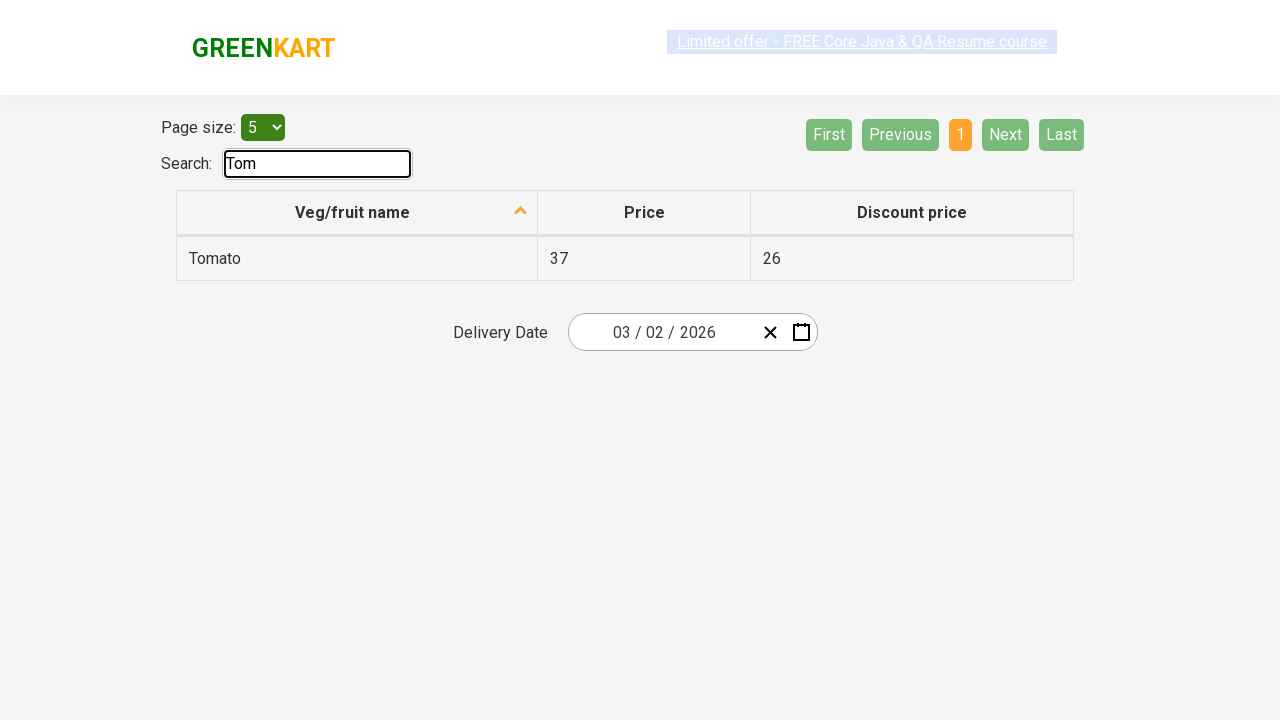

Verified product names match: 'Tomato' == 'Tomato'
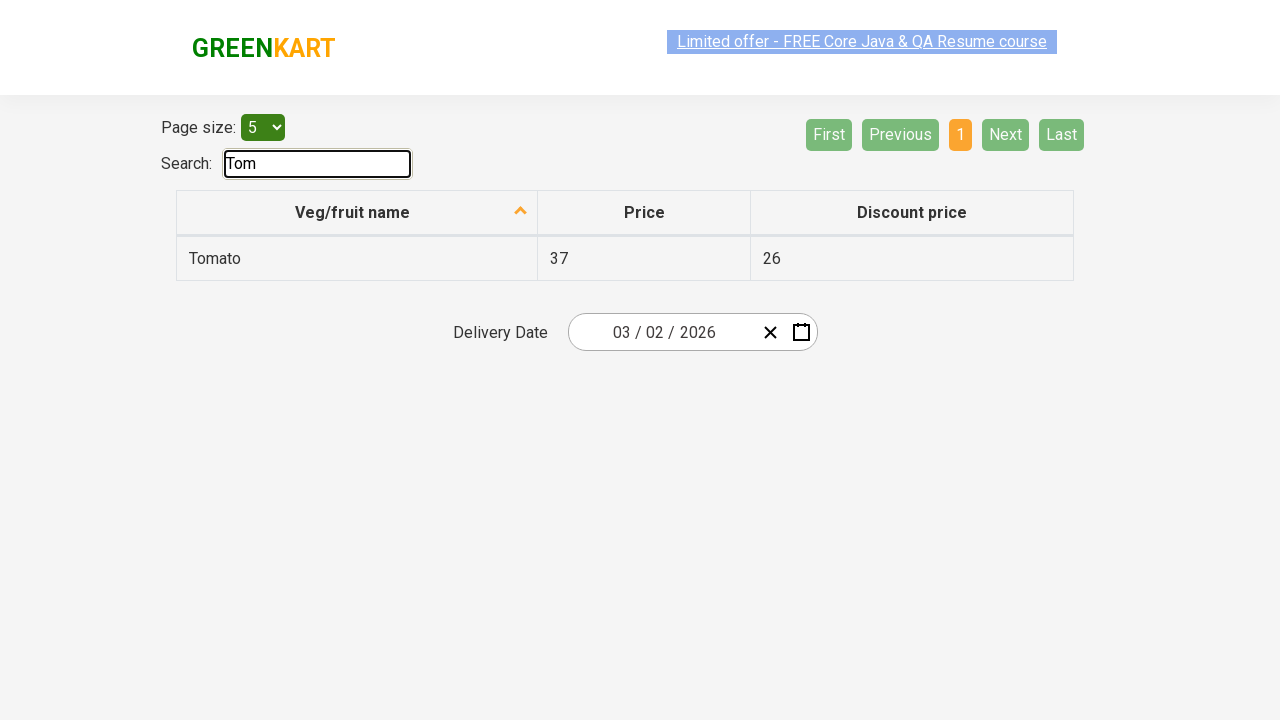

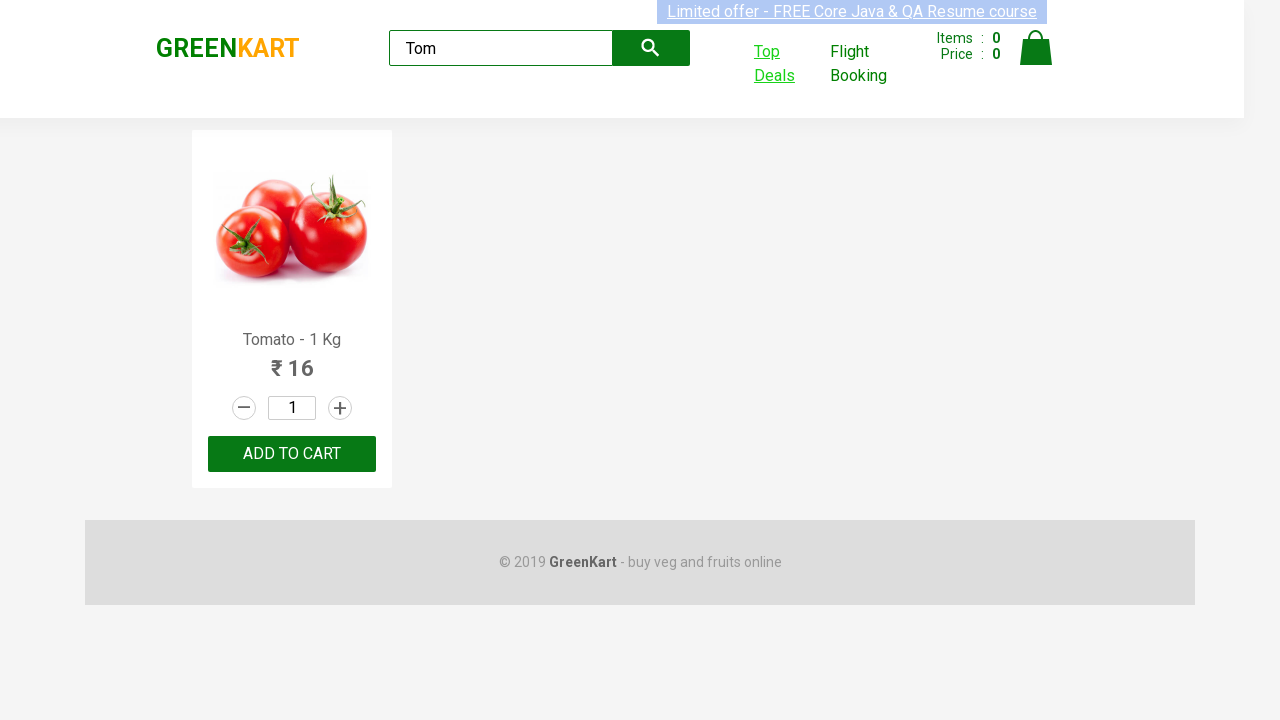